Demonstrates browser navigation methods including back, forward, and refresh operations on the Selenium downloads page.

Starting URL: https://www.selenium.dev/downloads/

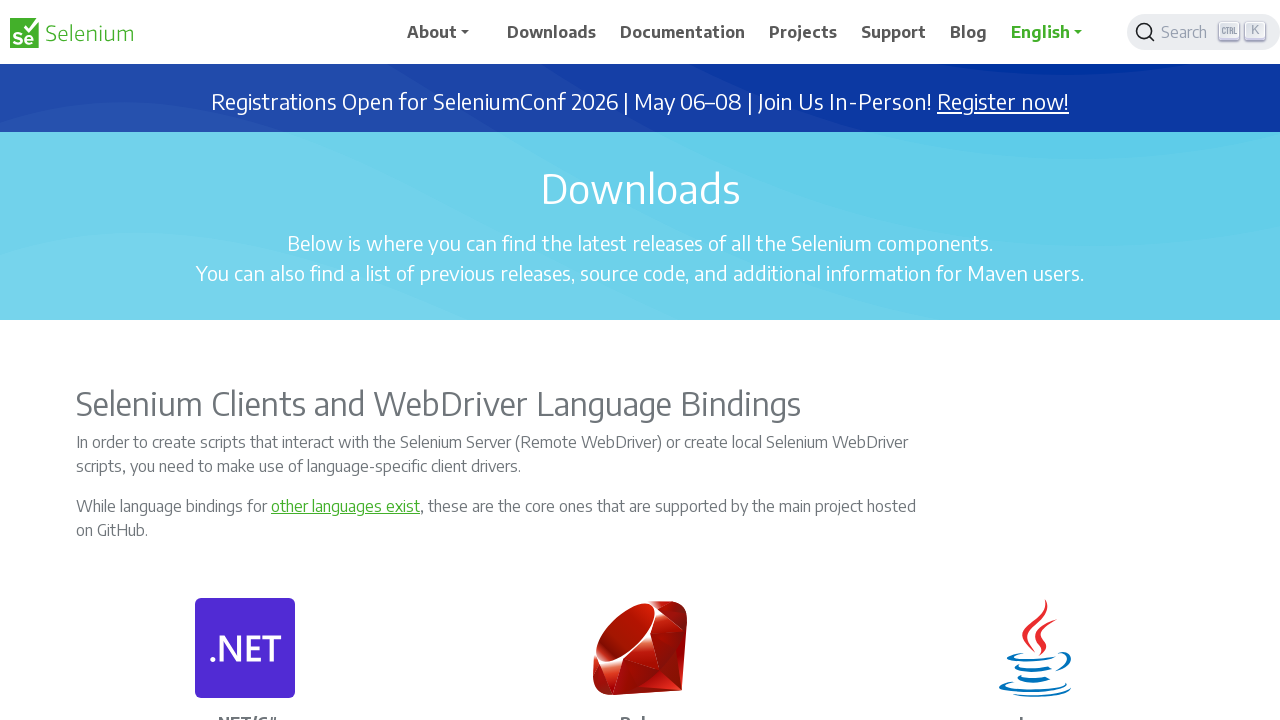

Navigated to Selenium homepage
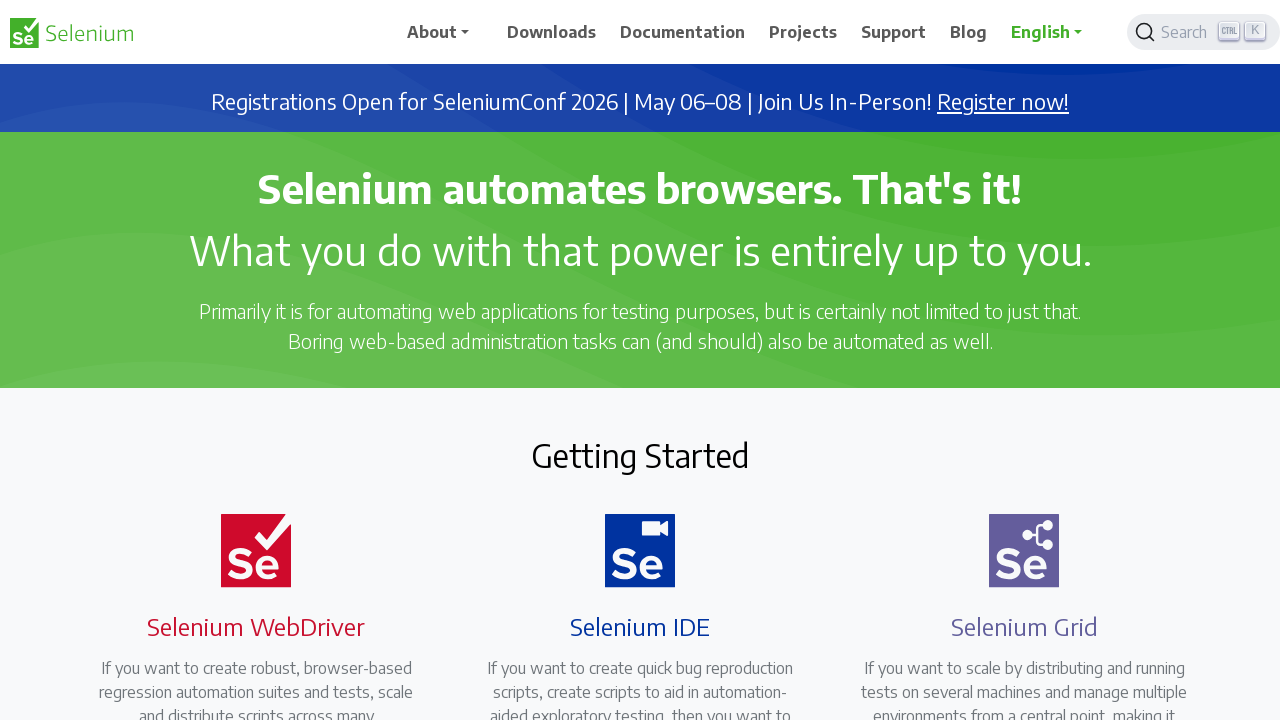

Navigated to Selenium downloads page
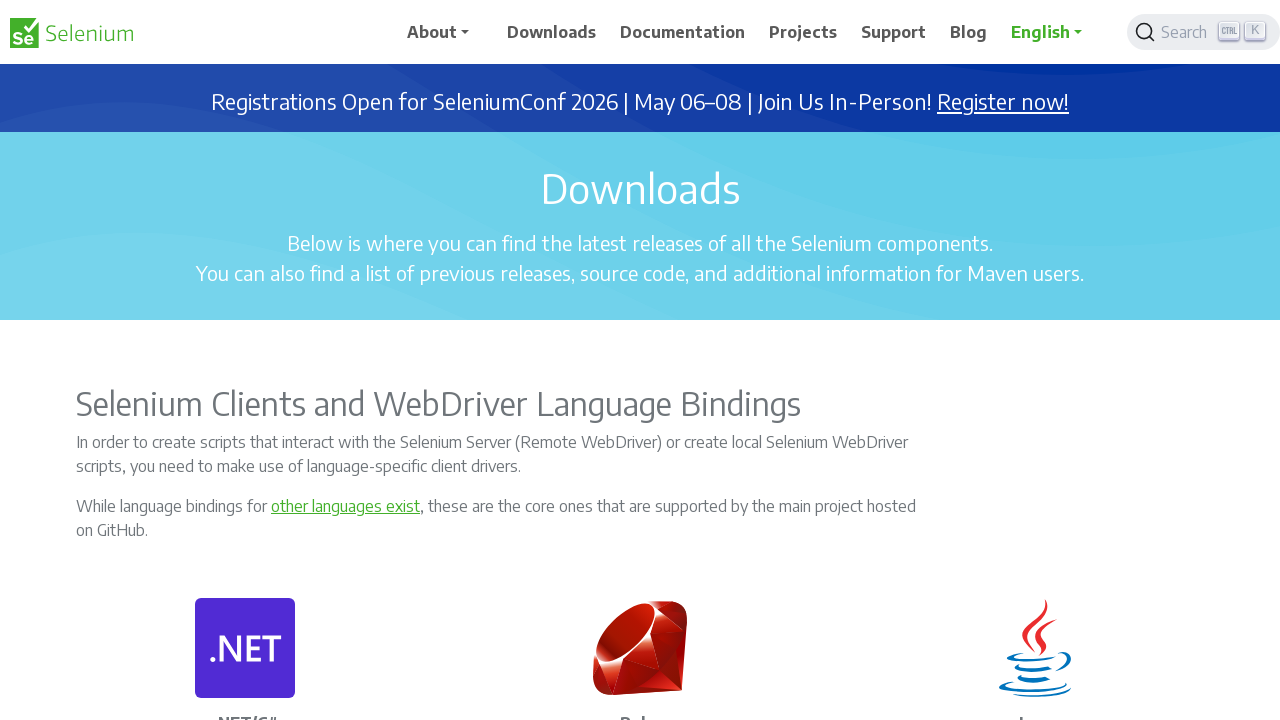

Used back navigation to return to homepage
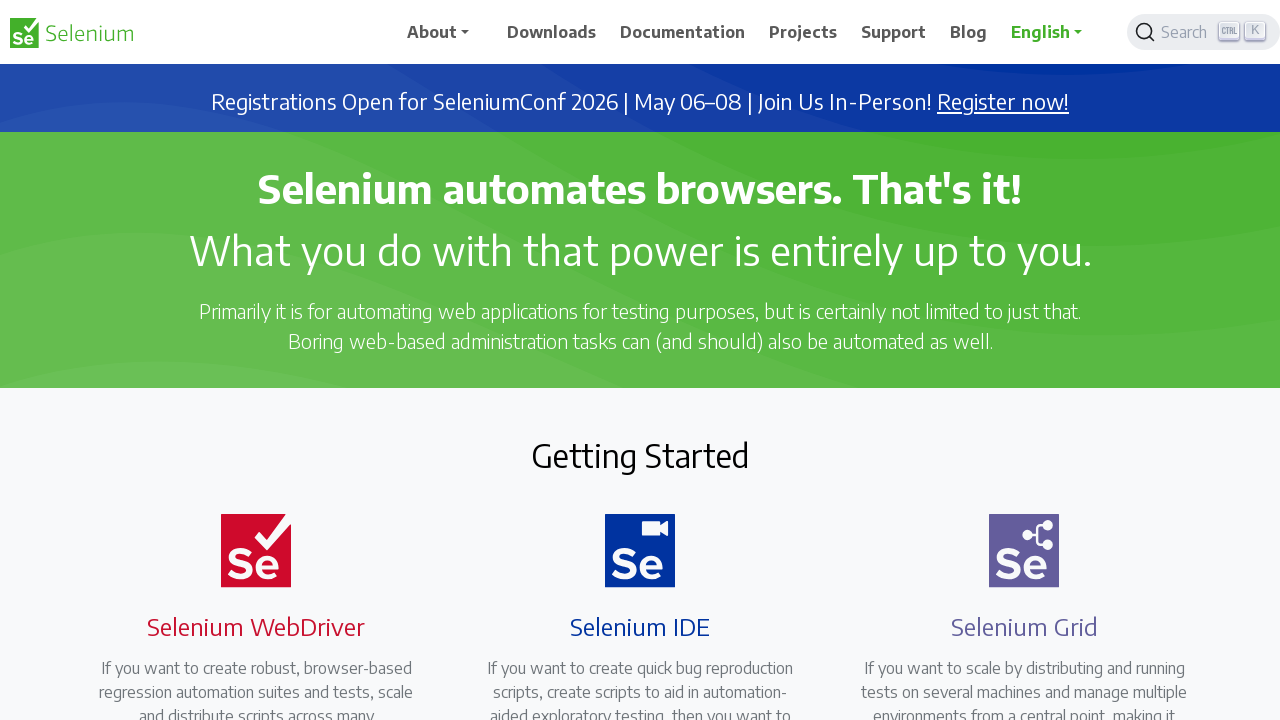

Used forward navigation to return to downloads page
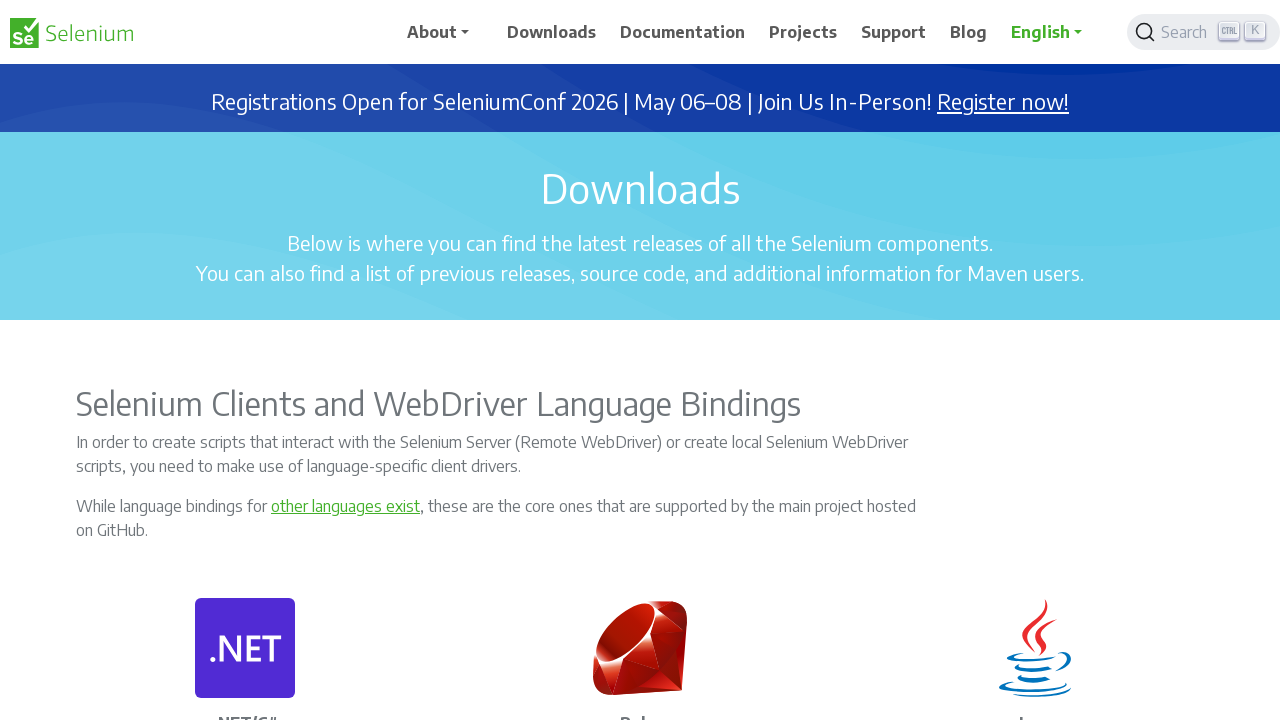

Refreshed the downloads page
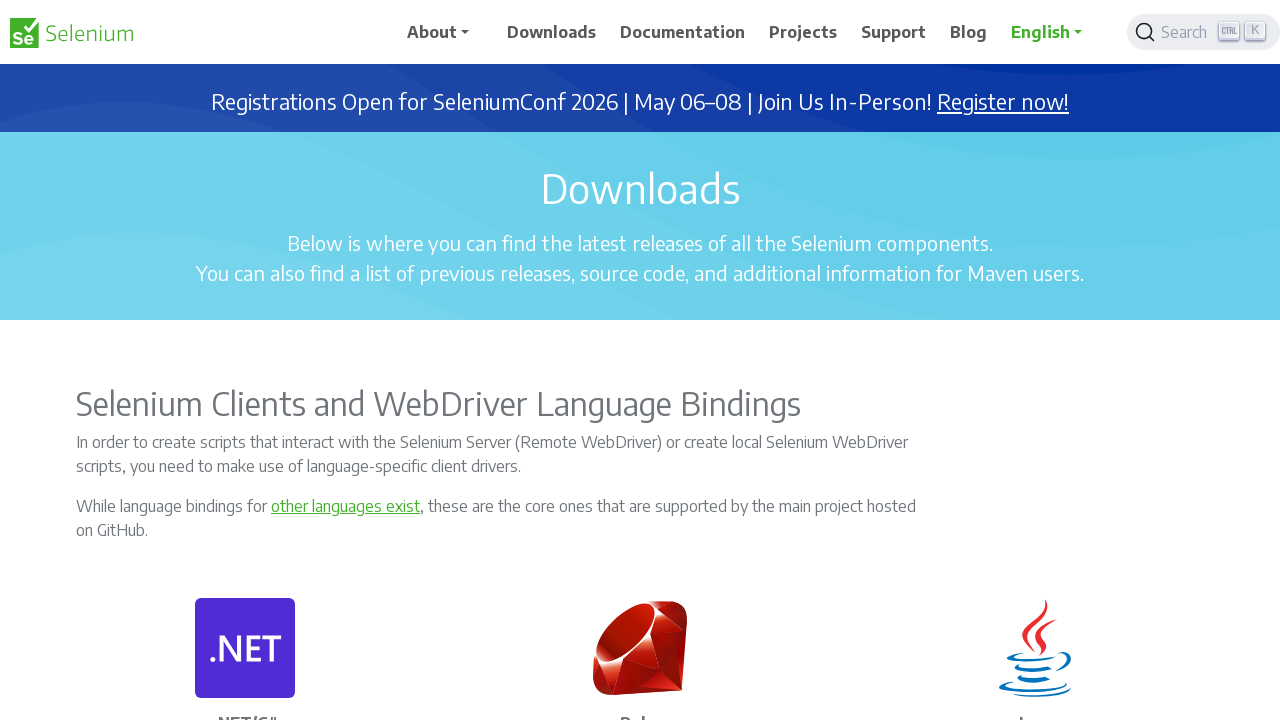

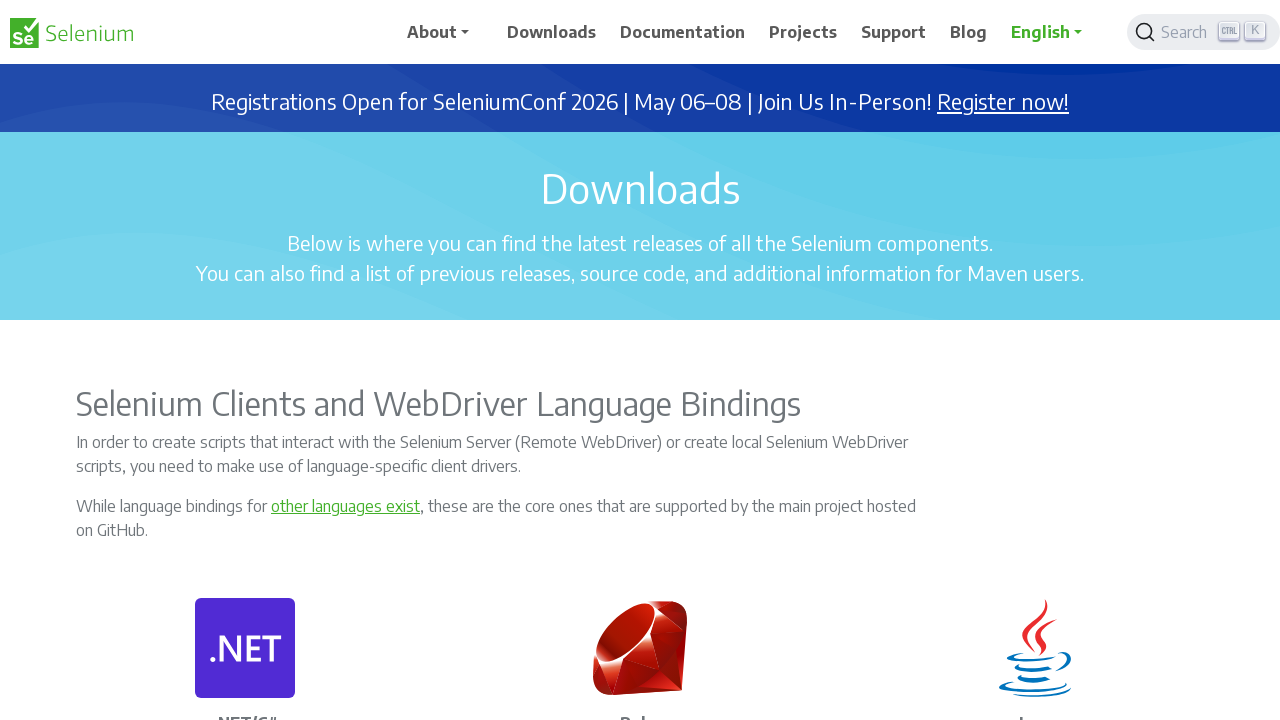